Tests that decimal age is accepted in the registration form

Starting URL: https://davi-vert.vercel.app/index.html

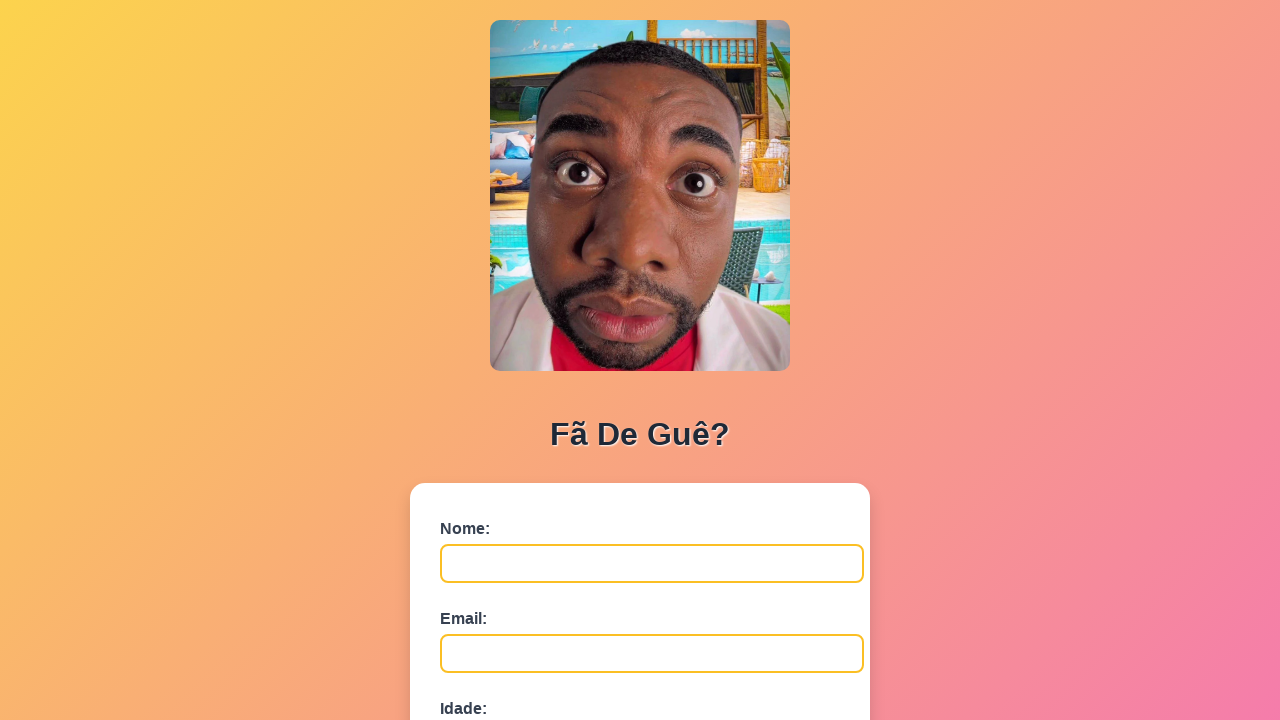

Cleared localStorage
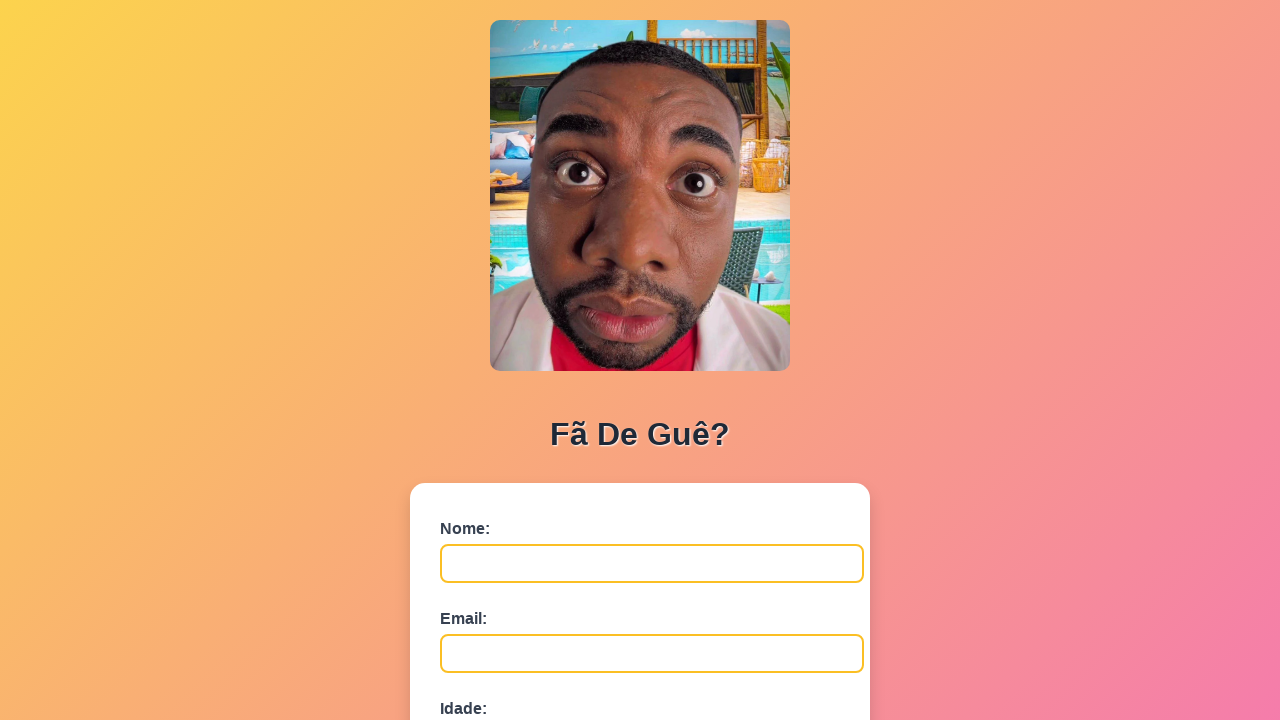

Filled name field with 'Ana Costa' on #nome
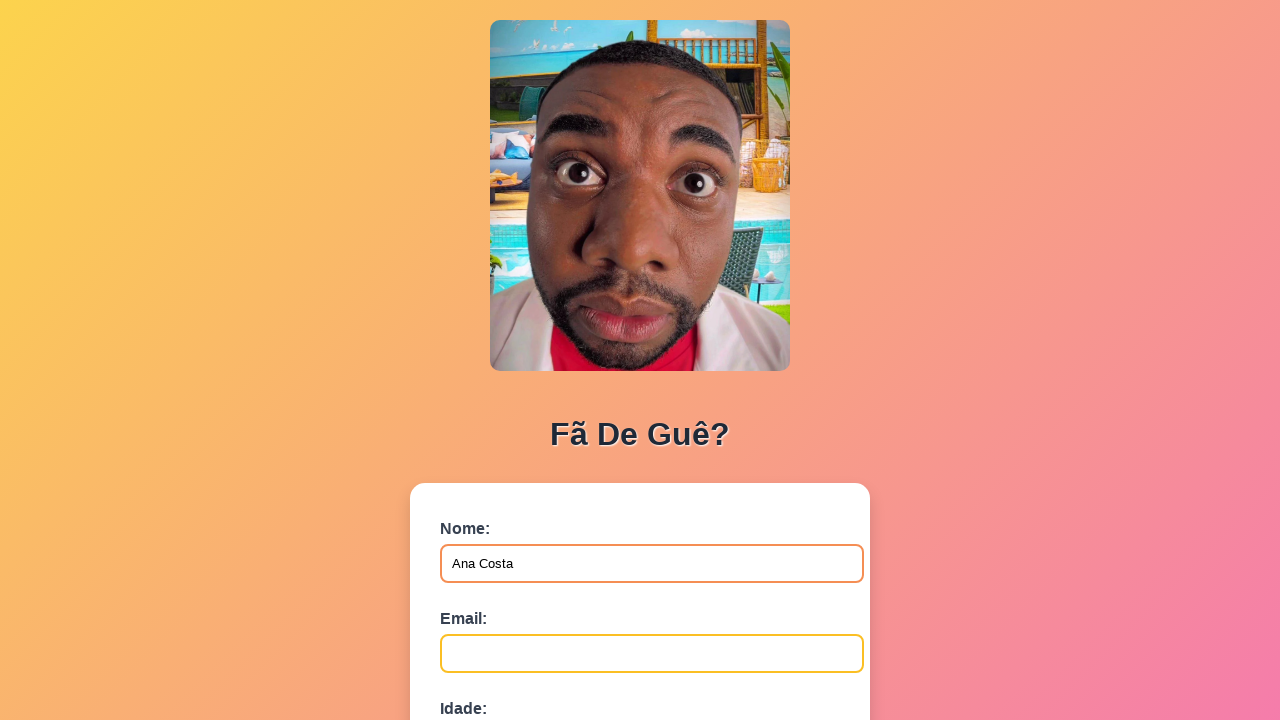

Filled email field with 'ana.costa@example.com' on #email
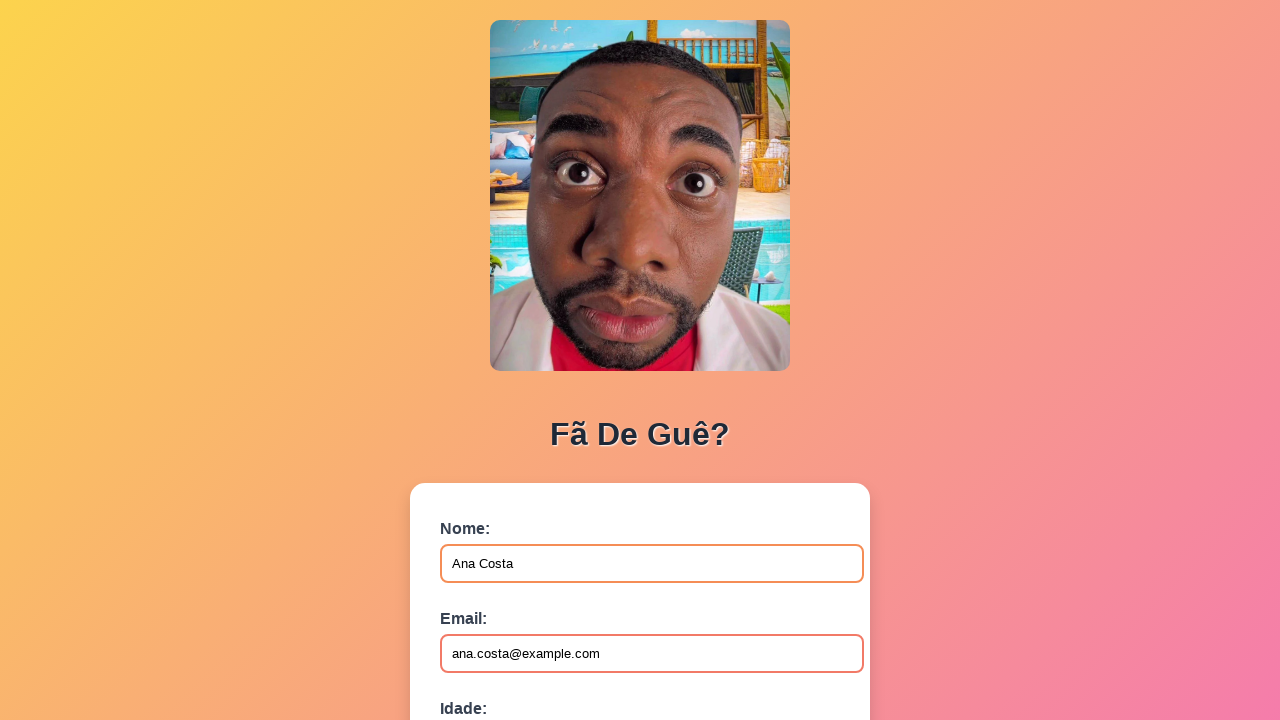

Filled age field with decimal value '10.5' on #idade
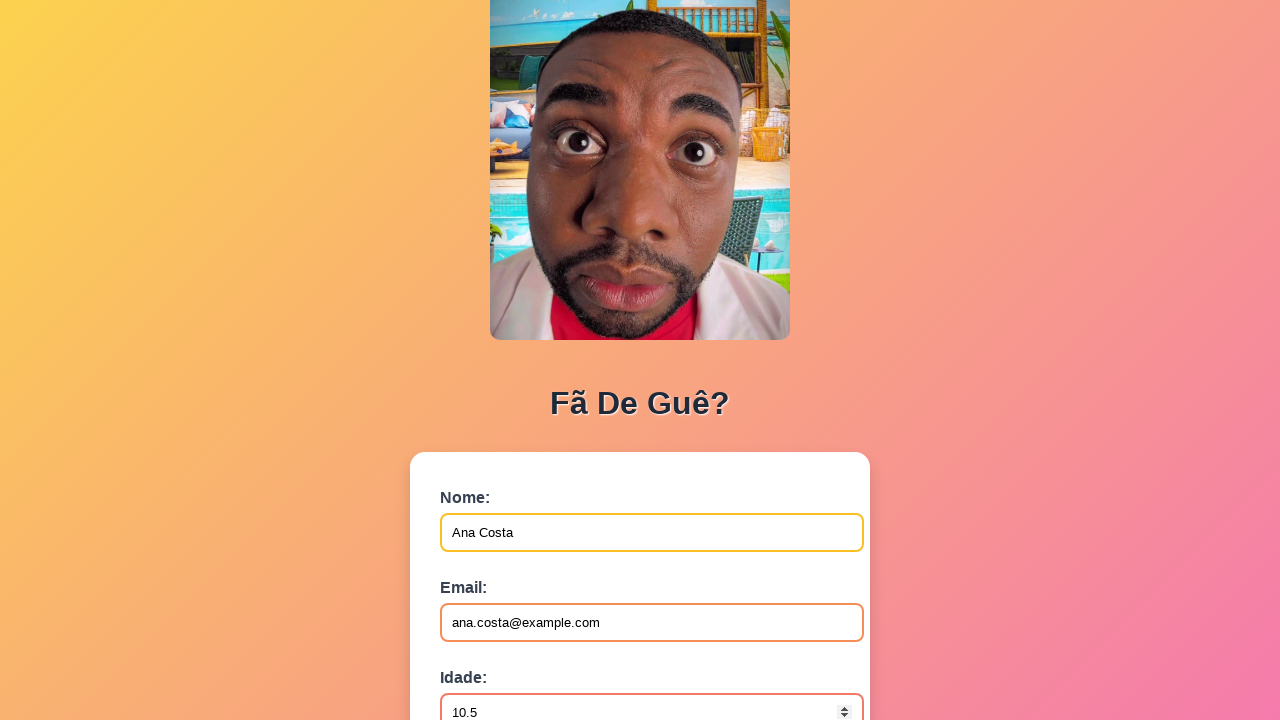

Clicked submit button to submit registration form at (490, 569) on button[type='submit']
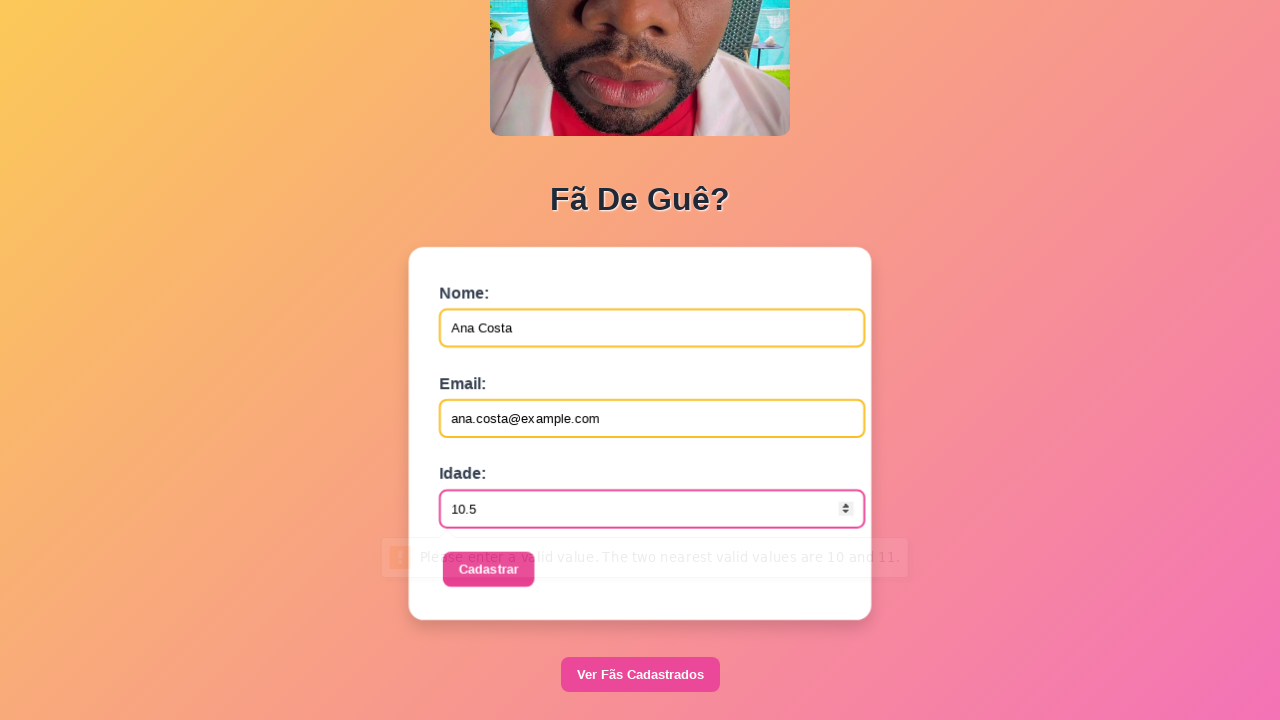

Set up dialog handler to accept alerts
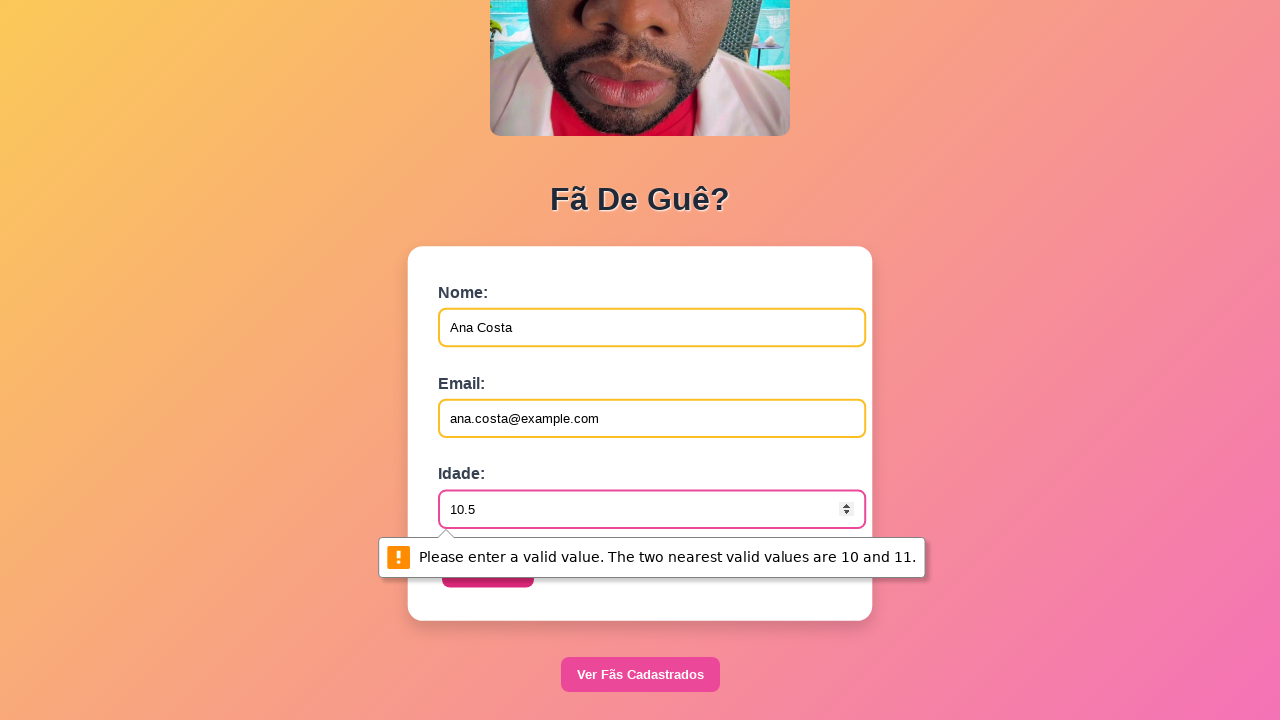

Waited 500ms for form processing
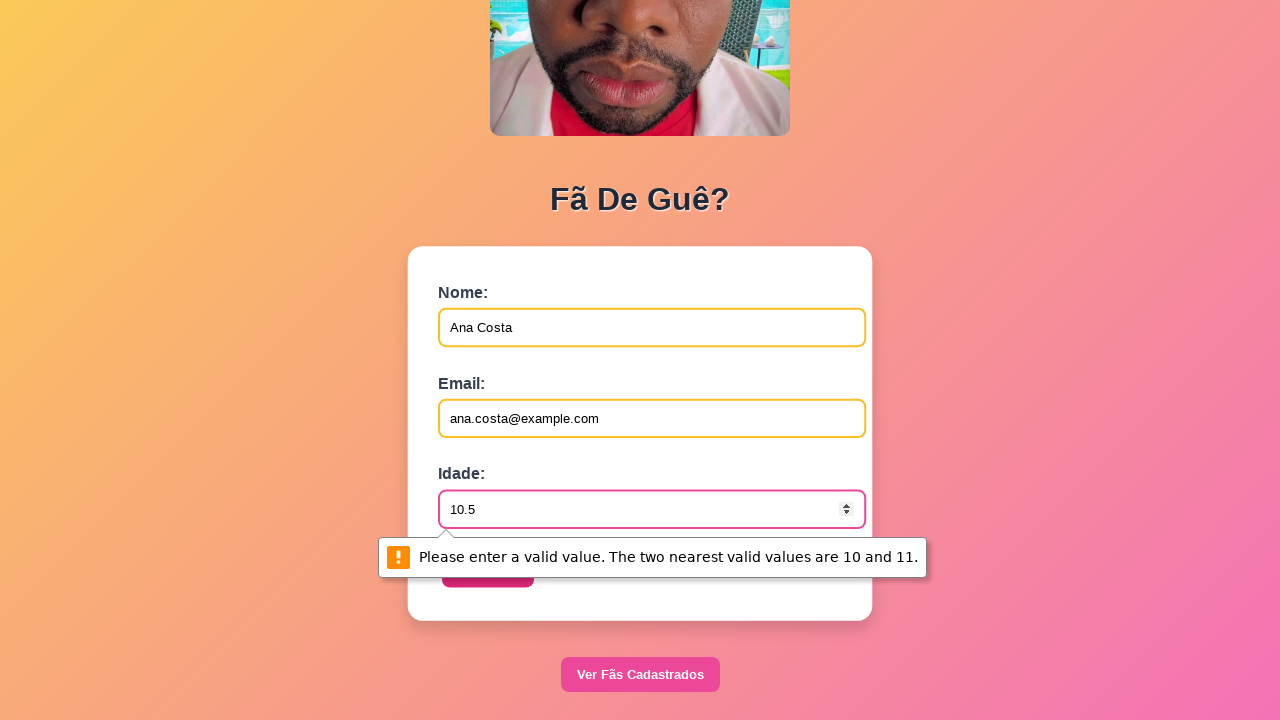

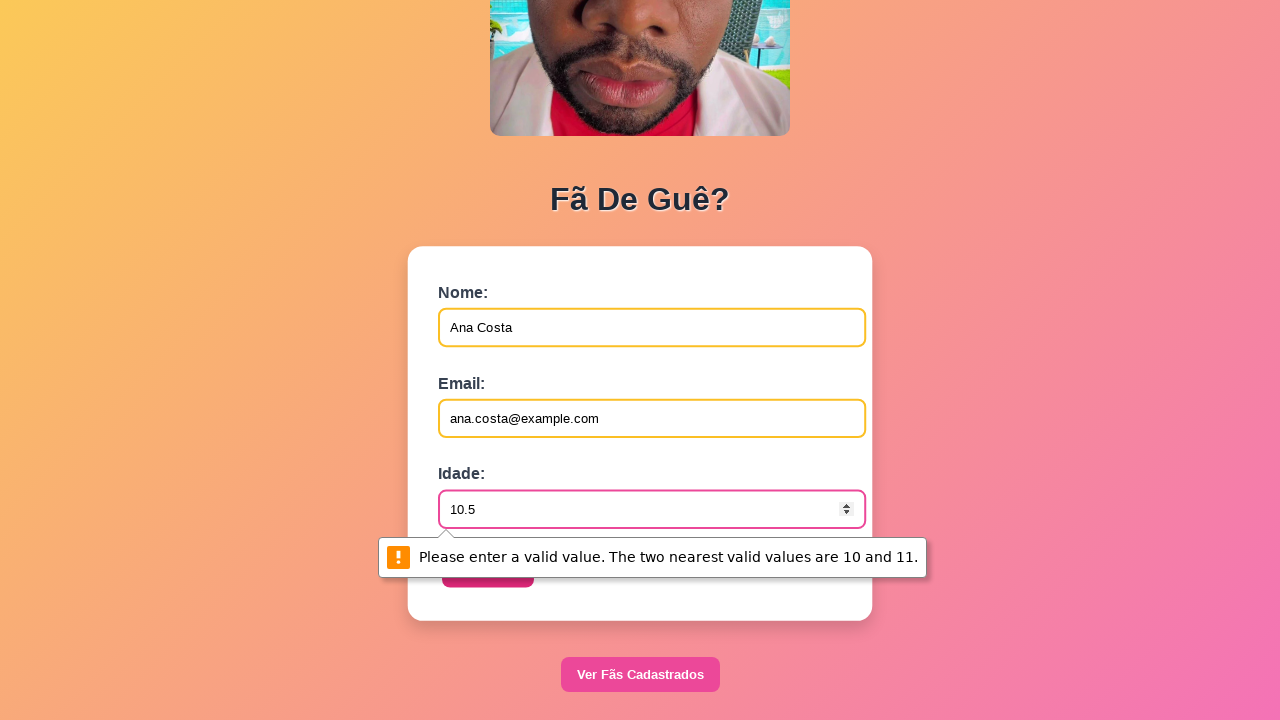